Tests navigation to the Widgets section by clicking on the Widgets card and verifying the URL

Starting URL: https://demoqa.com/

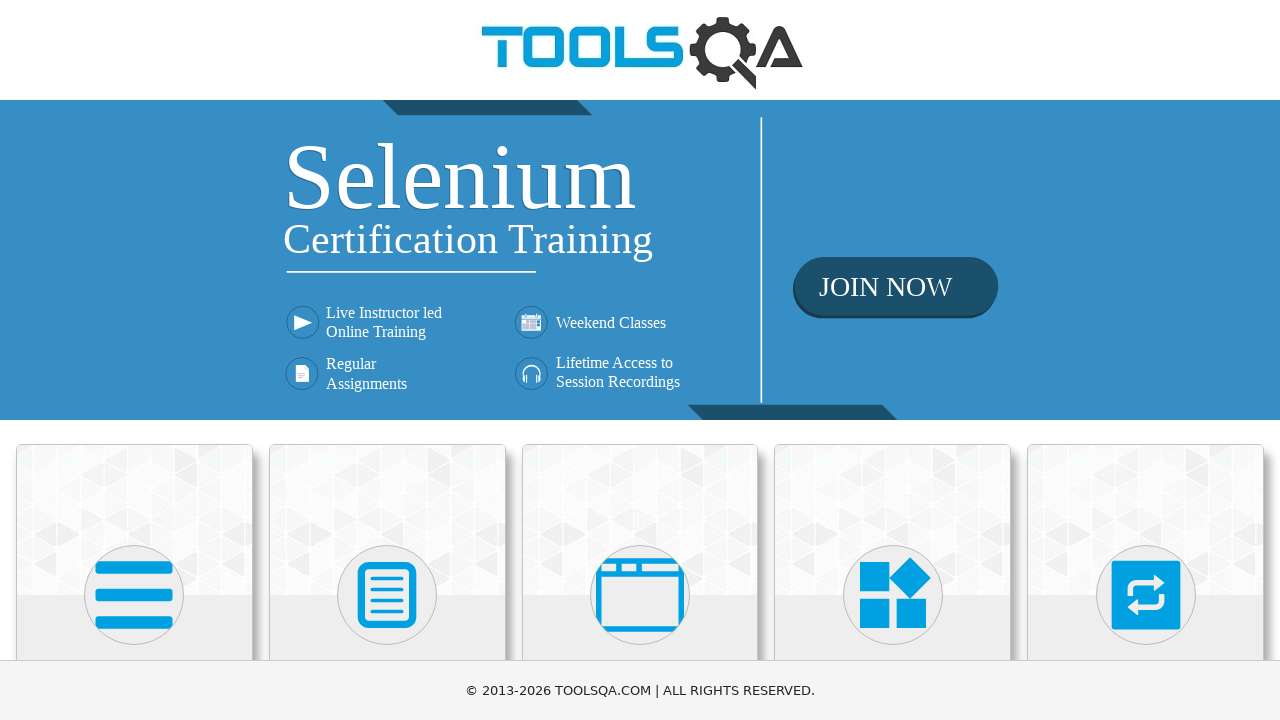

Located all card body elements on the page
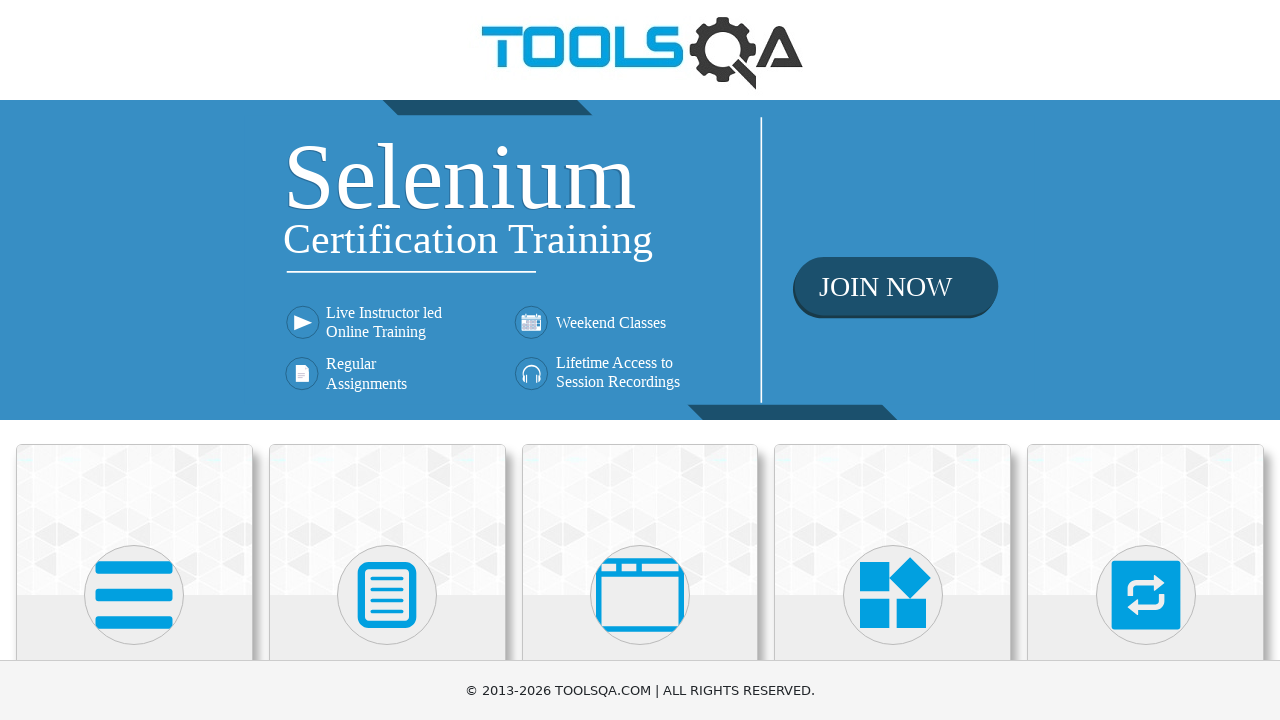

Scrolled Widgets card into view
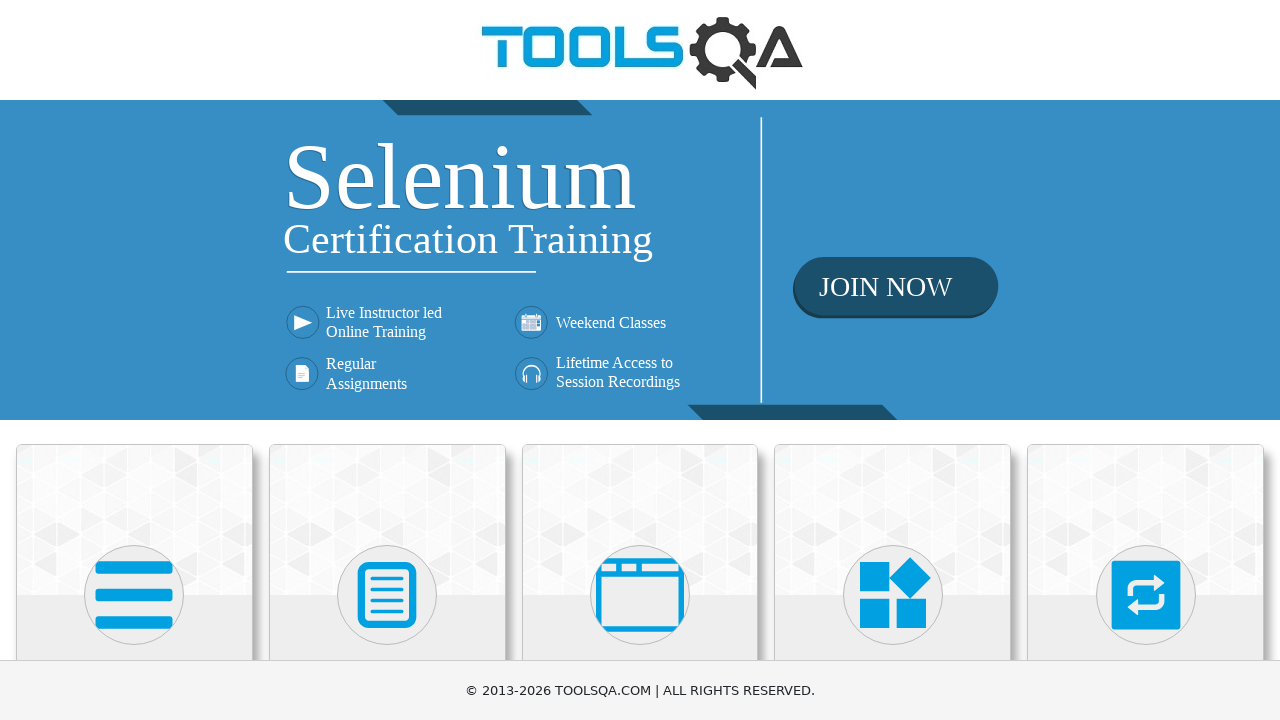

Clicked on Widgets card at (893, 360) on .card-body >> nth=3
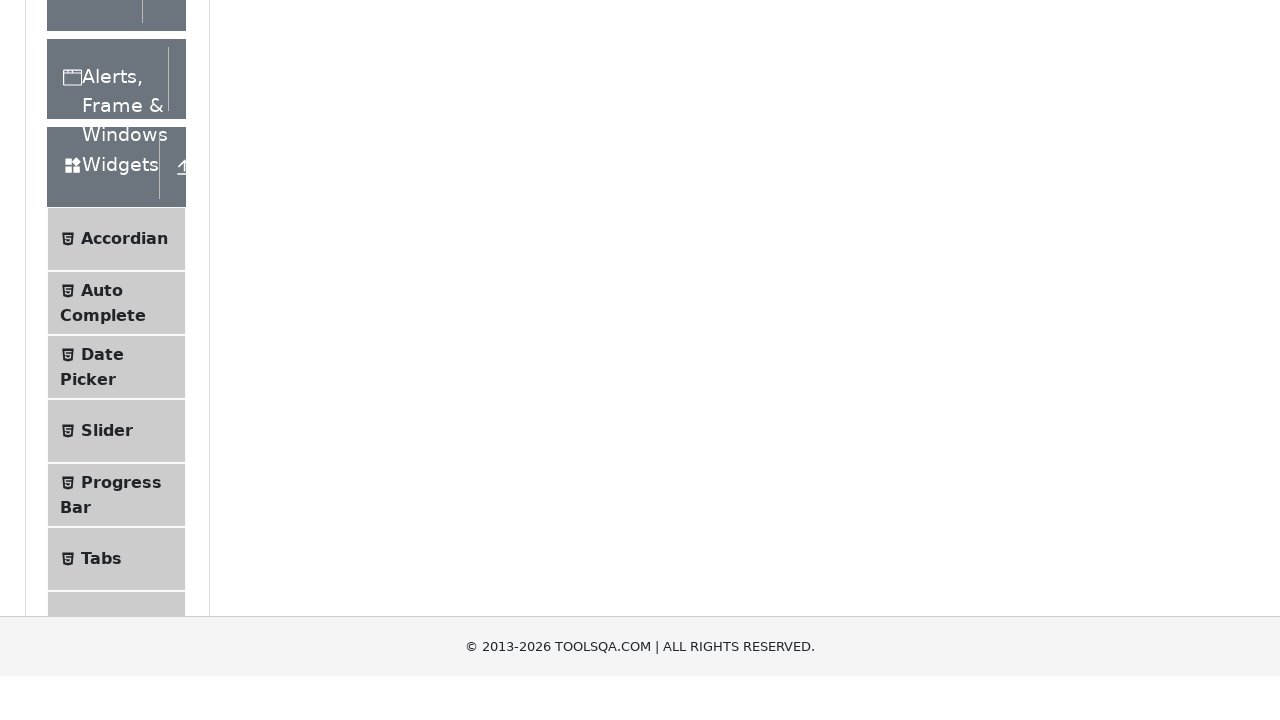

Verified URL changed to widgets page
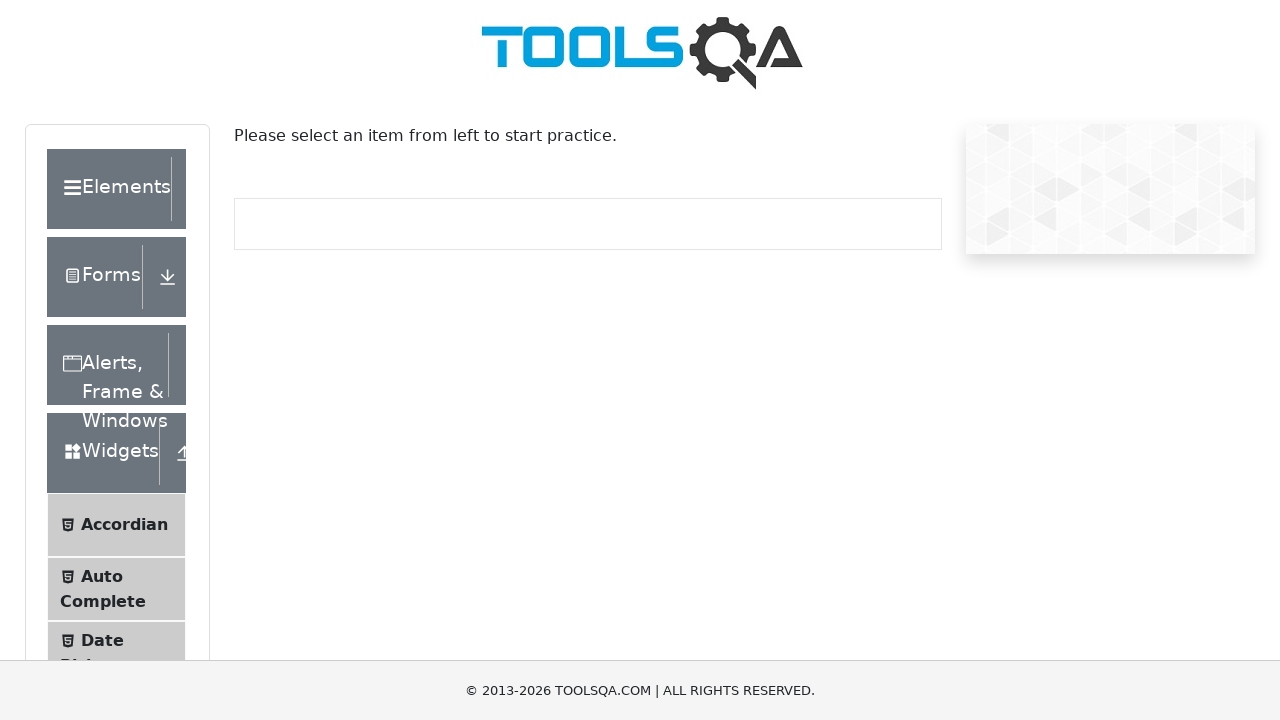

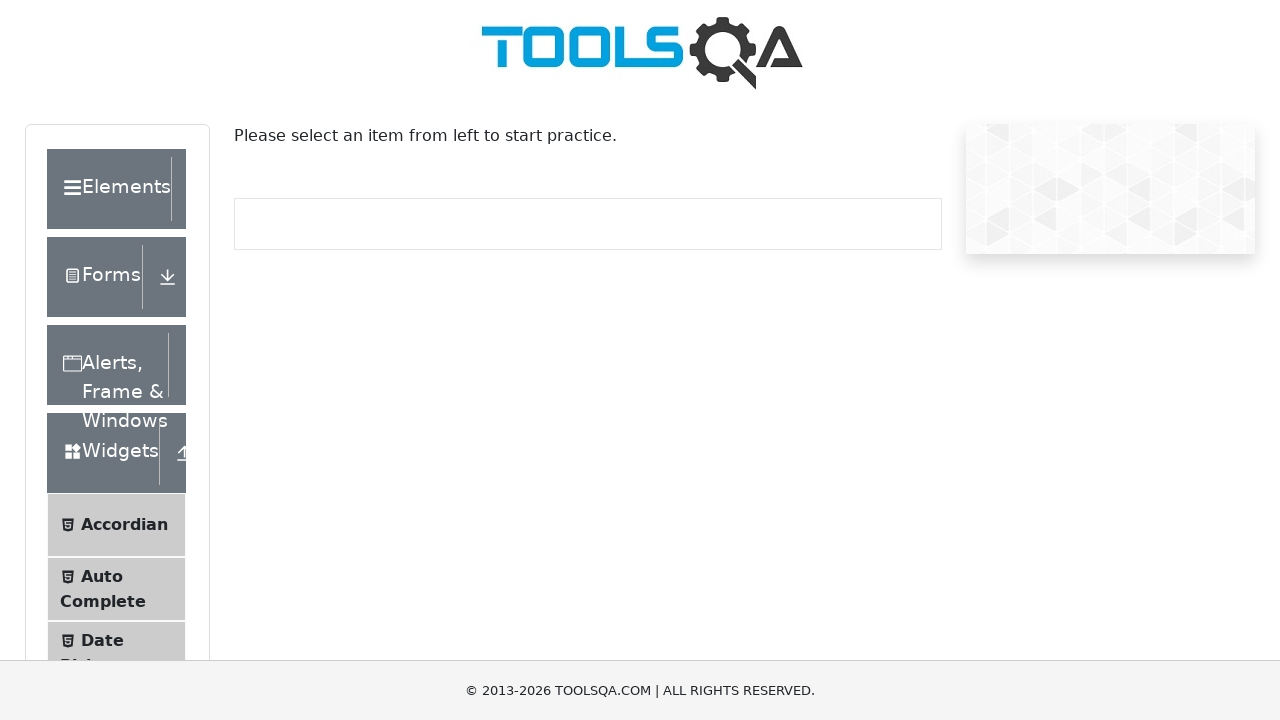